Tests generating 10 bytes and 20 bytes to verify both work correctly

Starting URL: https://lipsum.com/

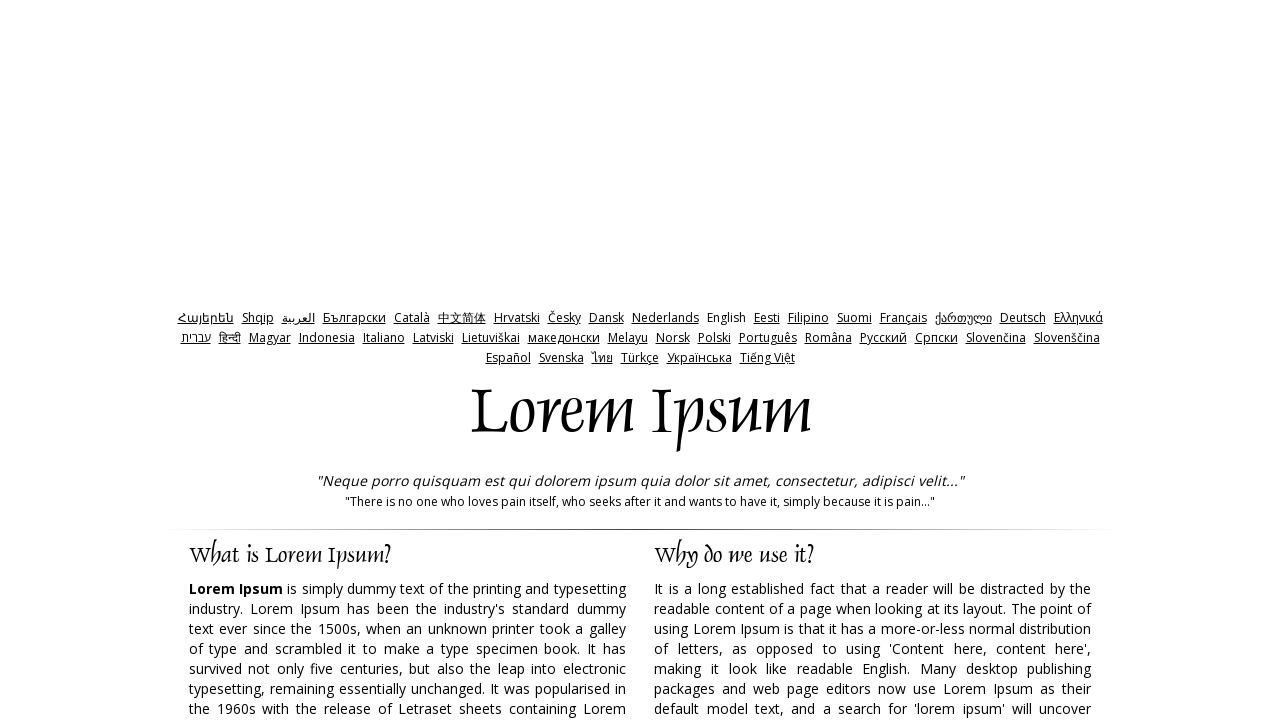

Clicked bytes option at (735, 360) on xpath=//div[@id='Panes']//input[@id='bytes']
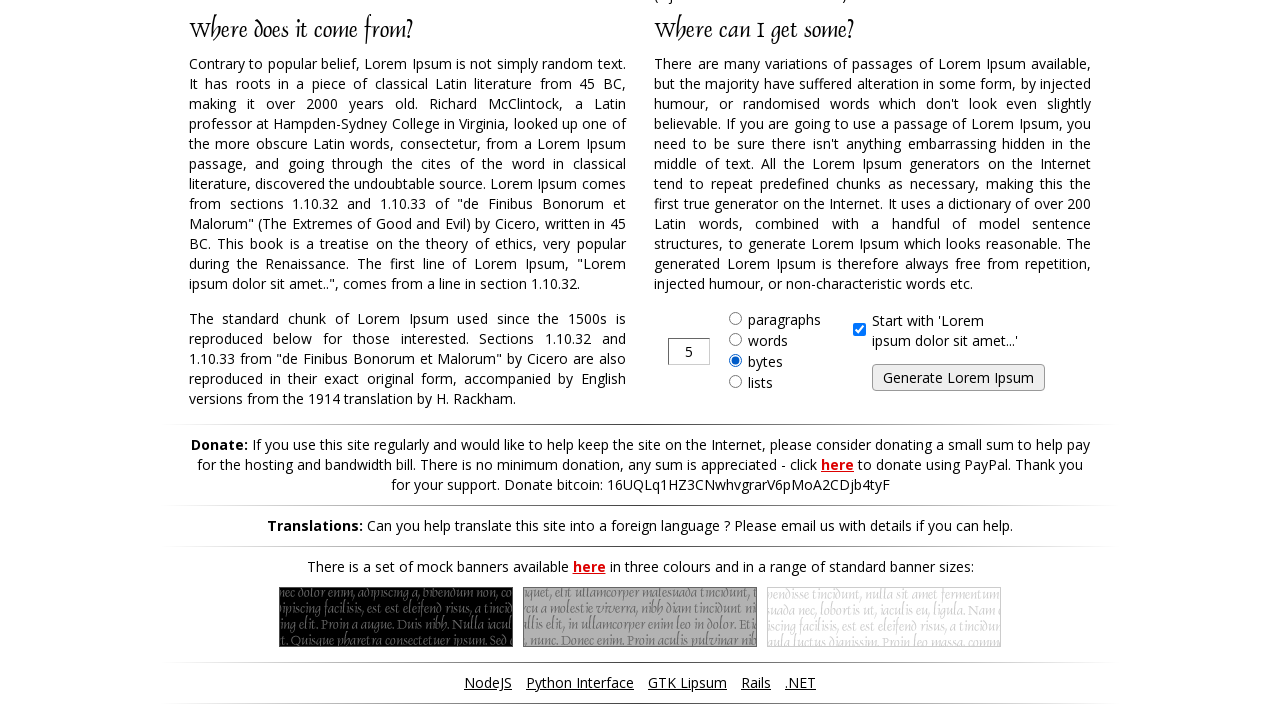

Cleared amount input field on //div[@id='Panes']//input[@id='amount']
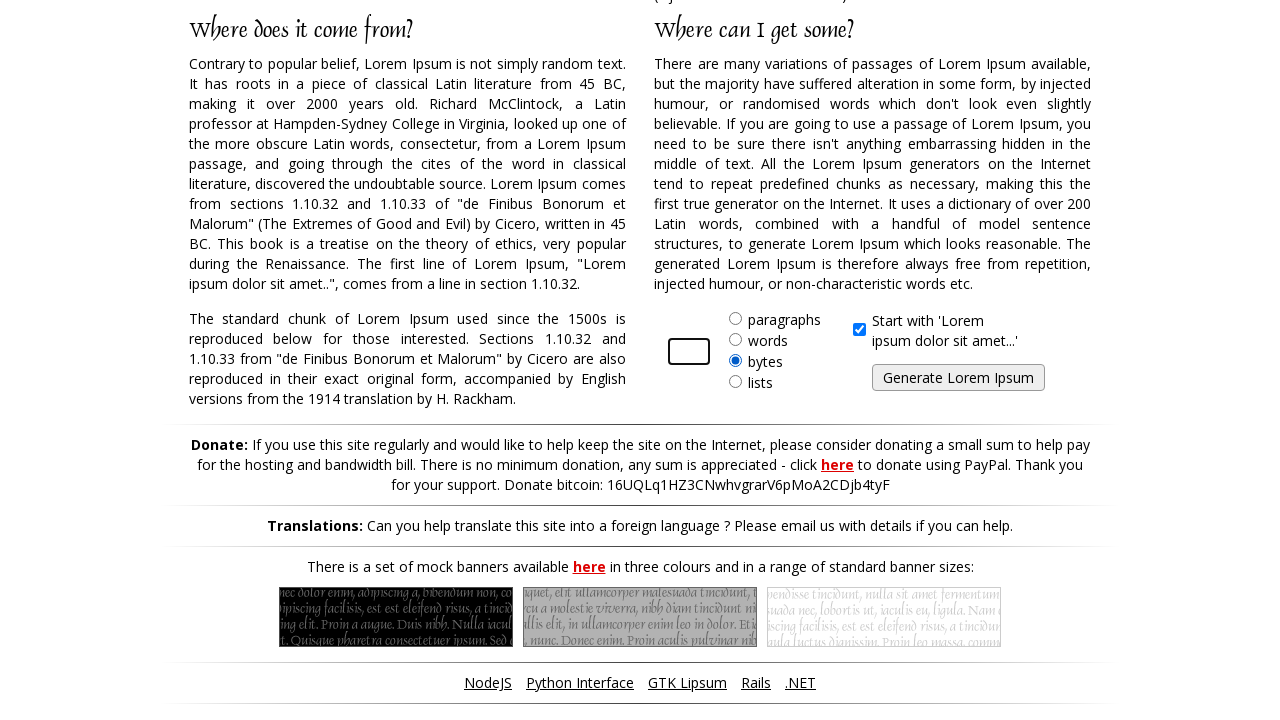

Filled amount field with 10 on //div[@id='Panes']//input[@id='amount']
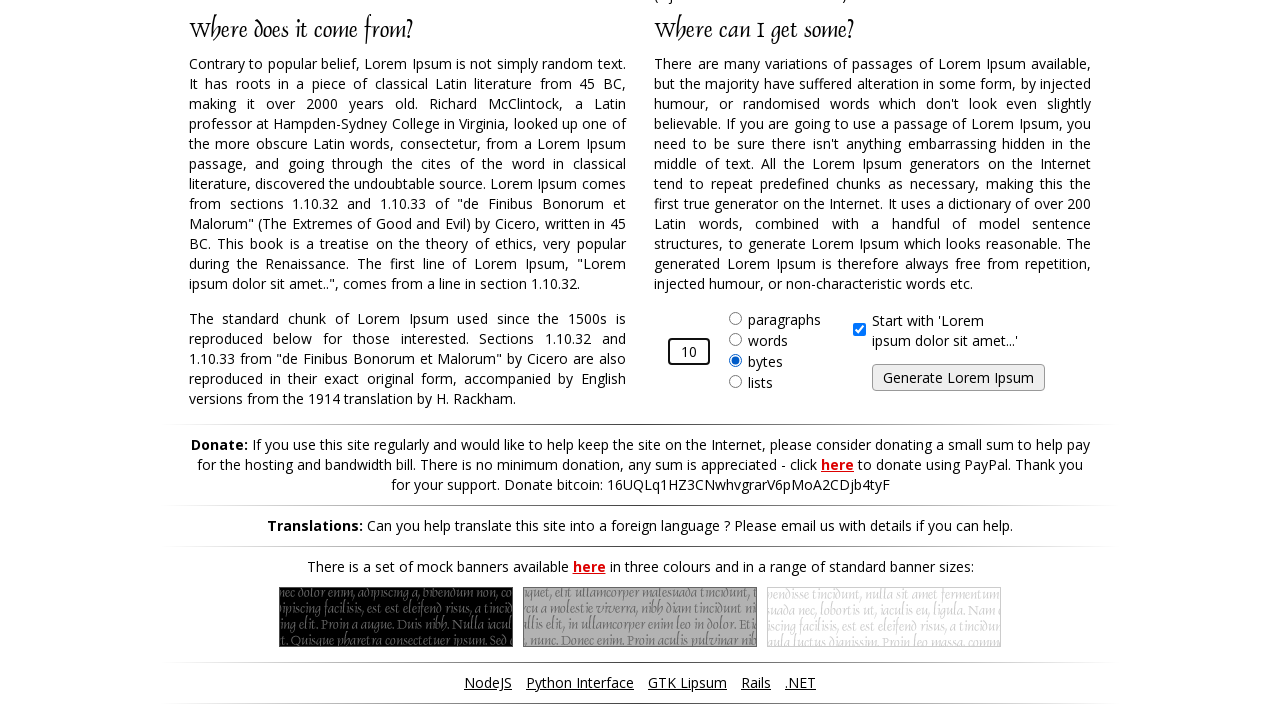

Clicked generate button to create 10 bytes at (958, 378) on xpath=//div[@id='Panes']//input[@id='generate']
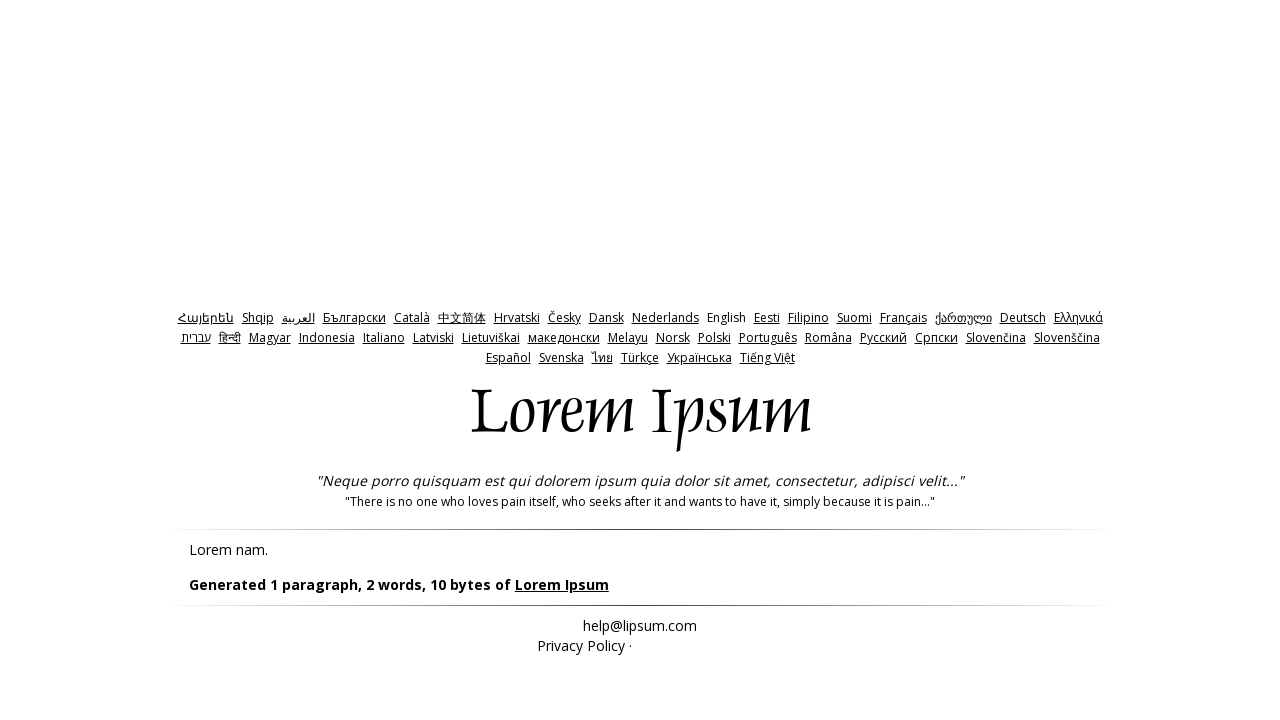

10 bytes generated and displayed
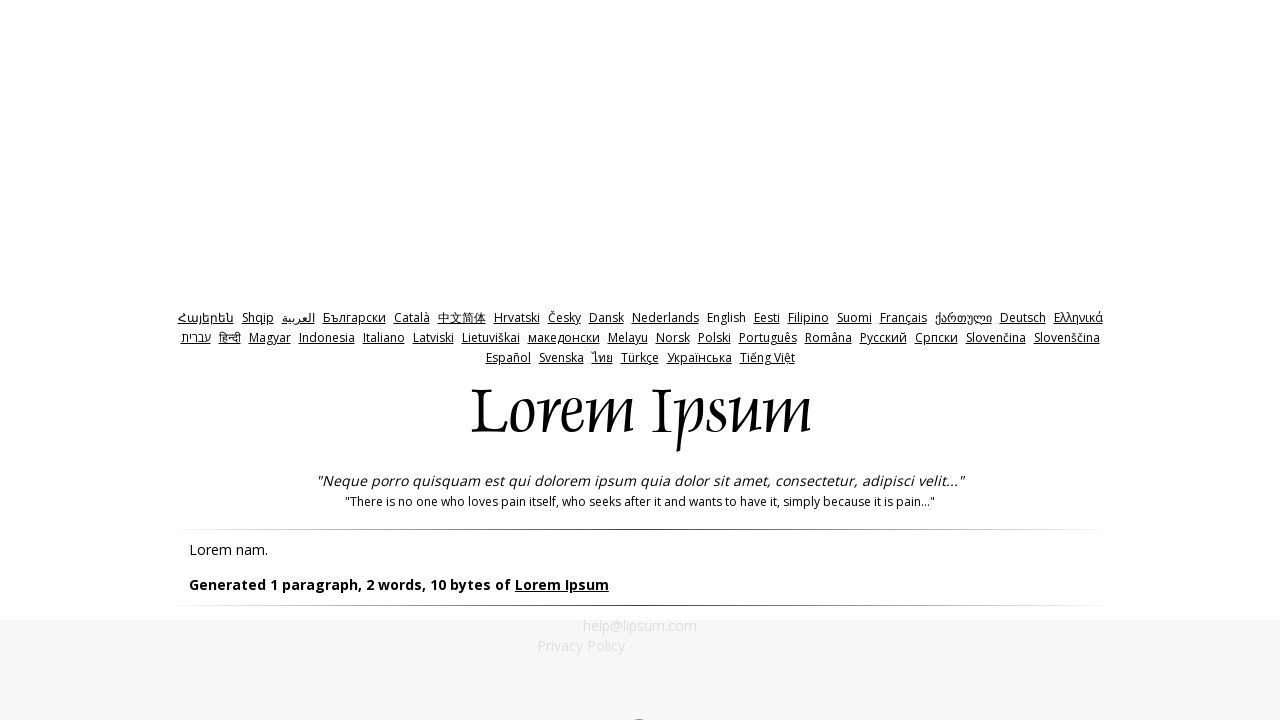

Navigated back to generator page
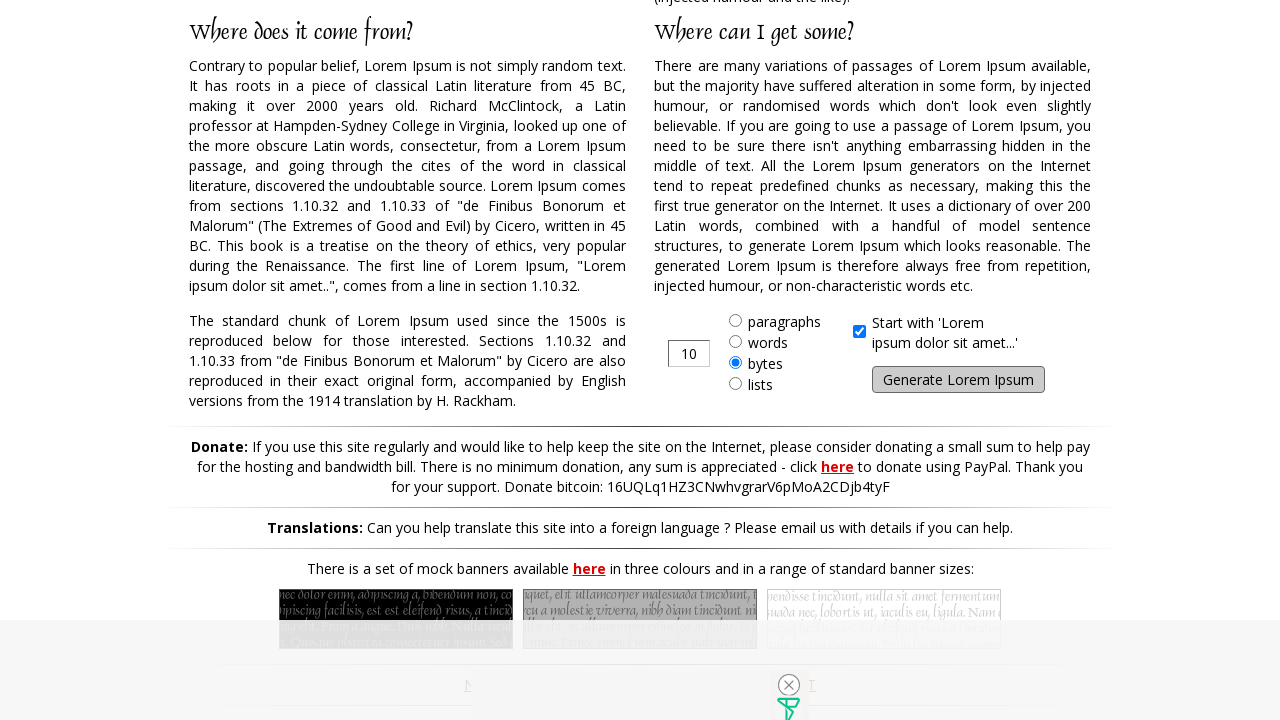

Cleared amount input field on //div[@id='Panes']//input[@id='amount']
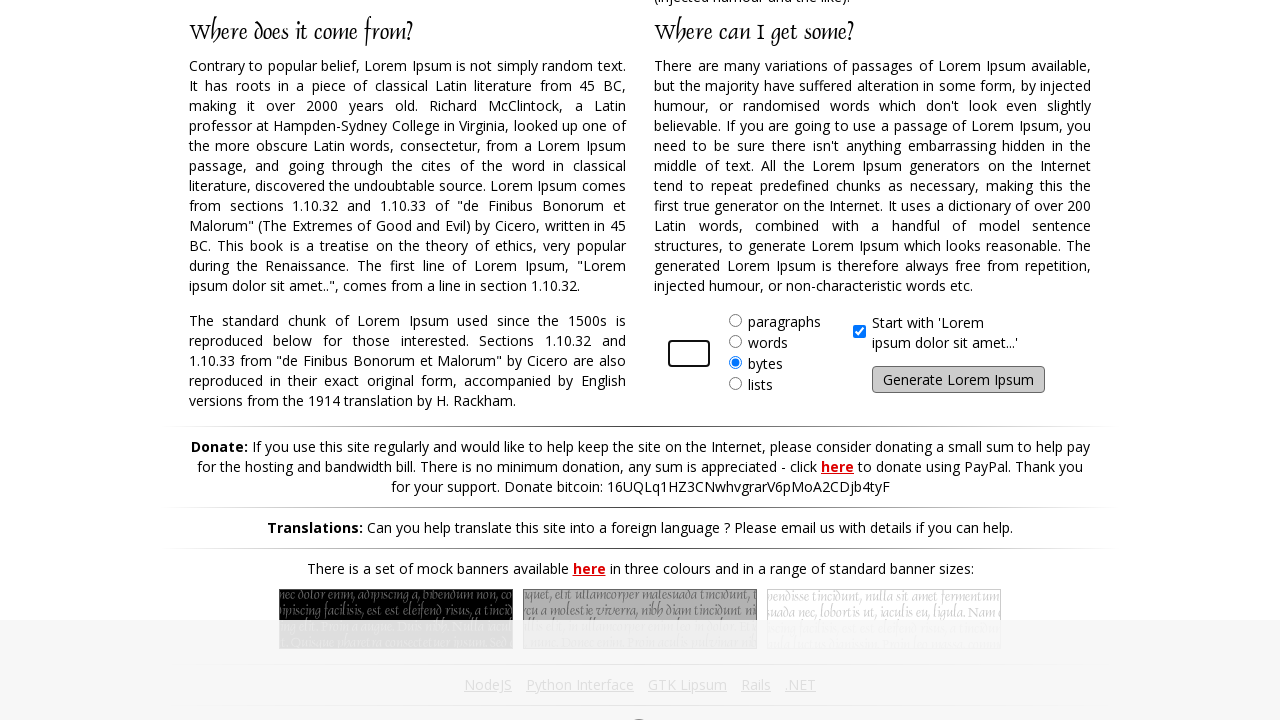

Filled amount field with 20 on //div[@id='Panes']//input[@id='amount']
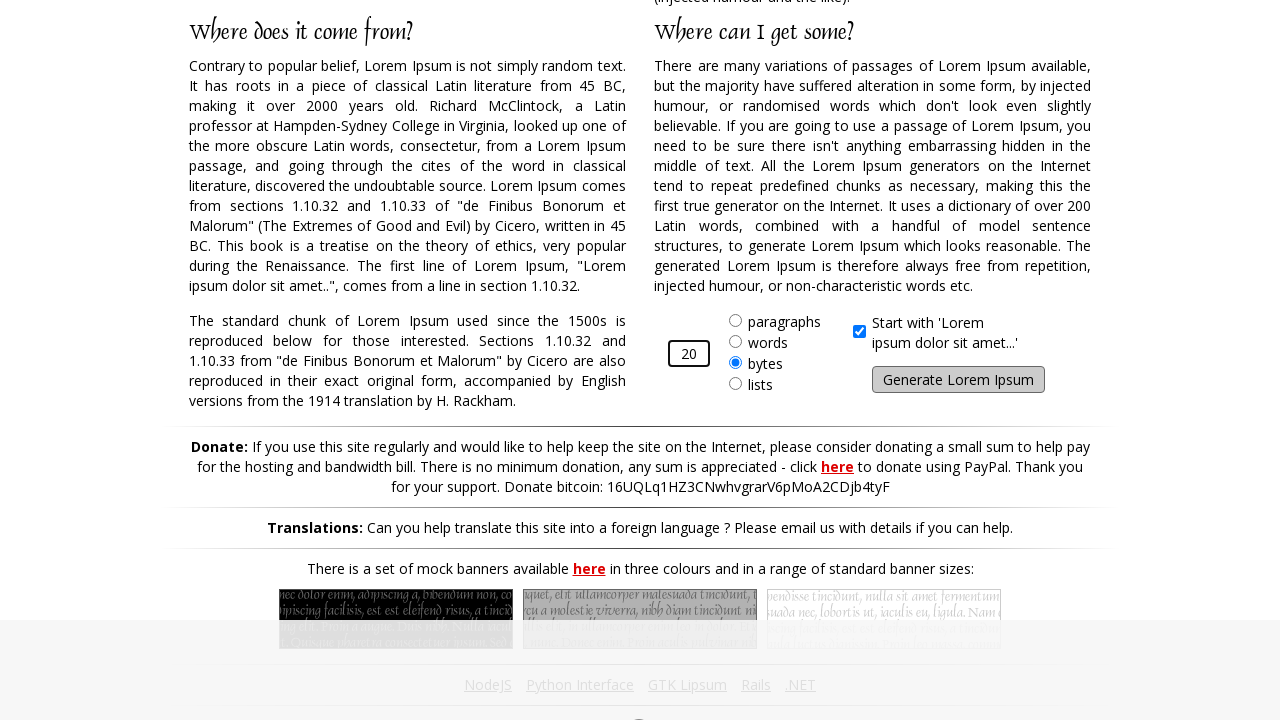

Clicked generate button to create 20 bytes at (958, 380) on xpath=//div[@id='Panes']//input[@id='generate']
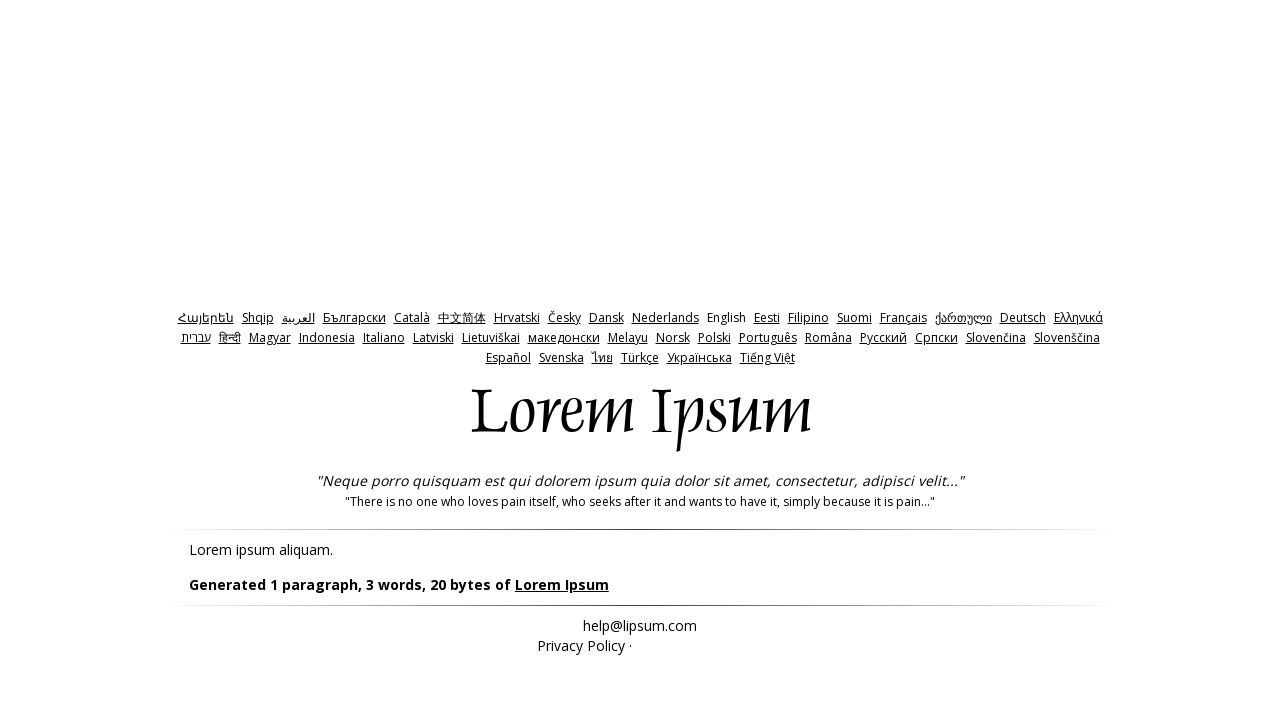

20 bytes generated and displayed
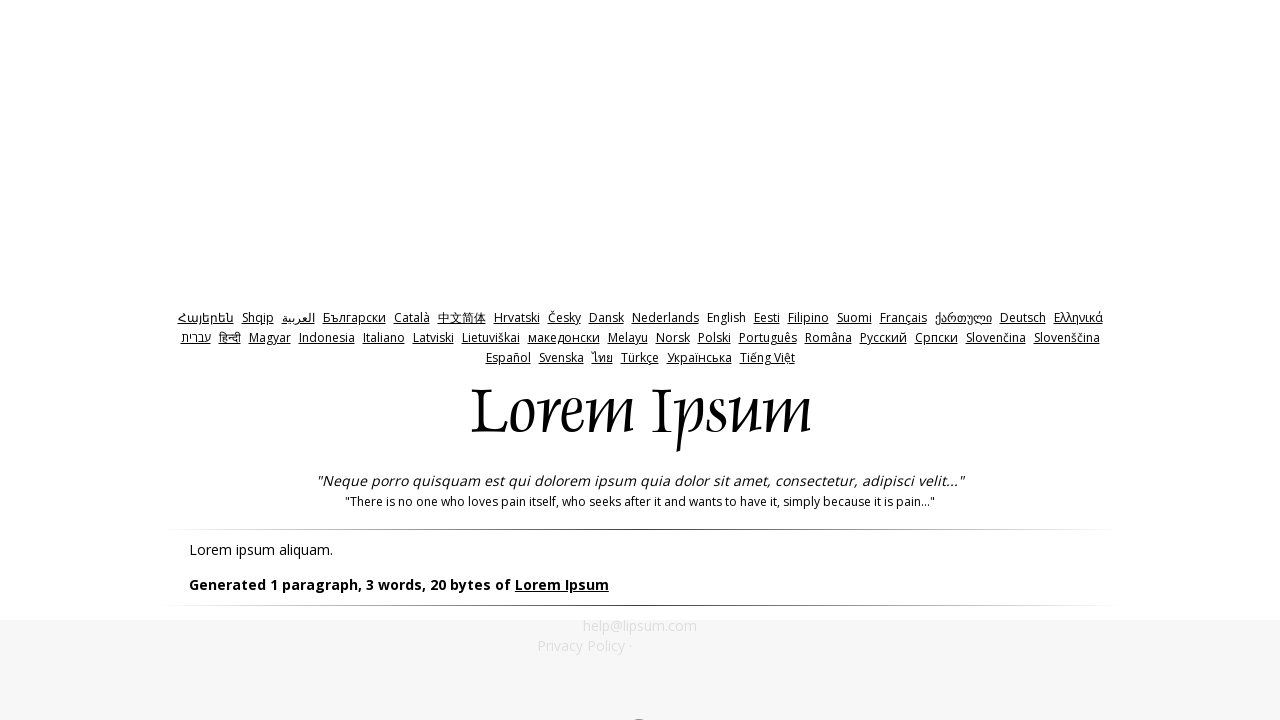

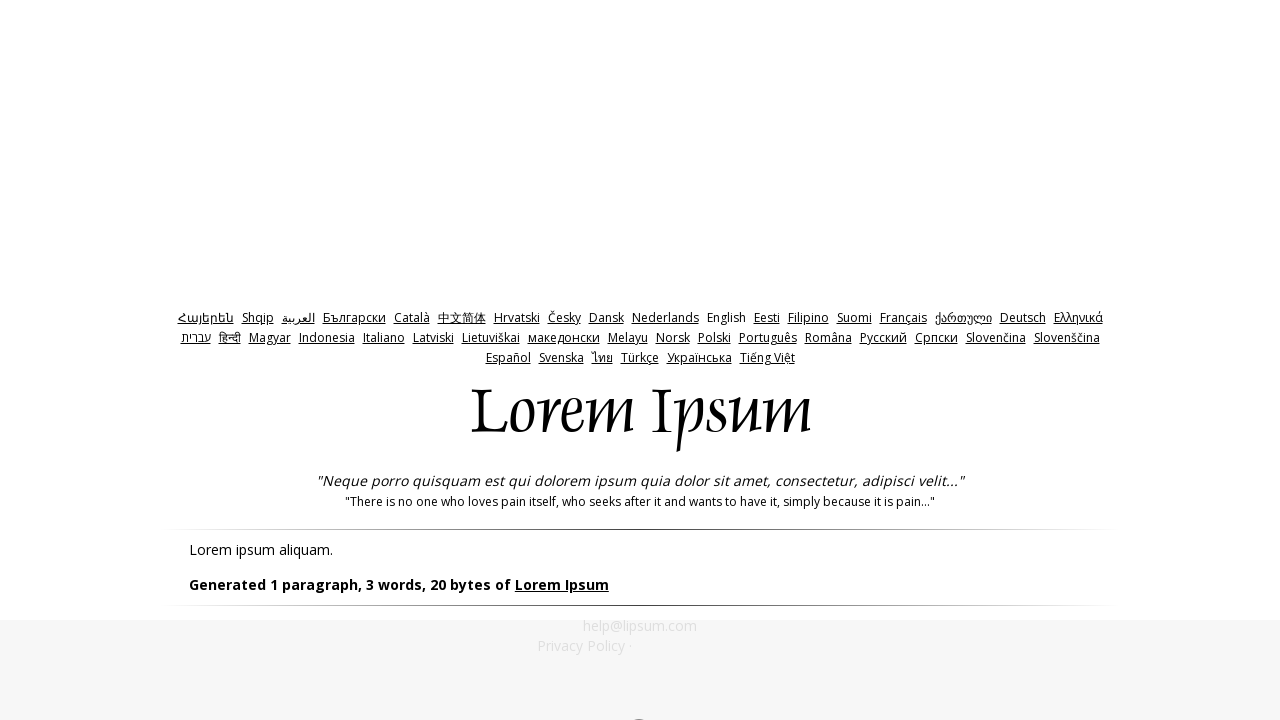